Navigates to Rahul Shetty Academy website and retrieves the page title

Starting URL: https://rahulshettyacademy.com

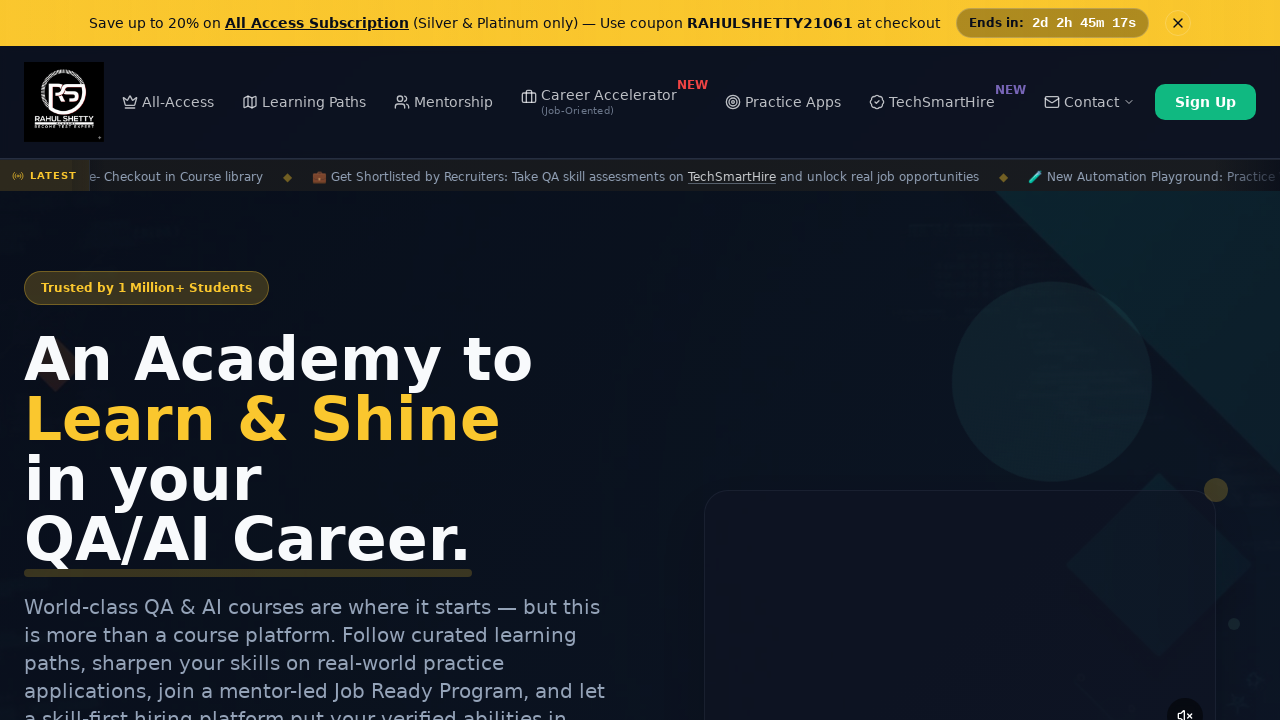

Navigated to Rahul Shetty Academy website
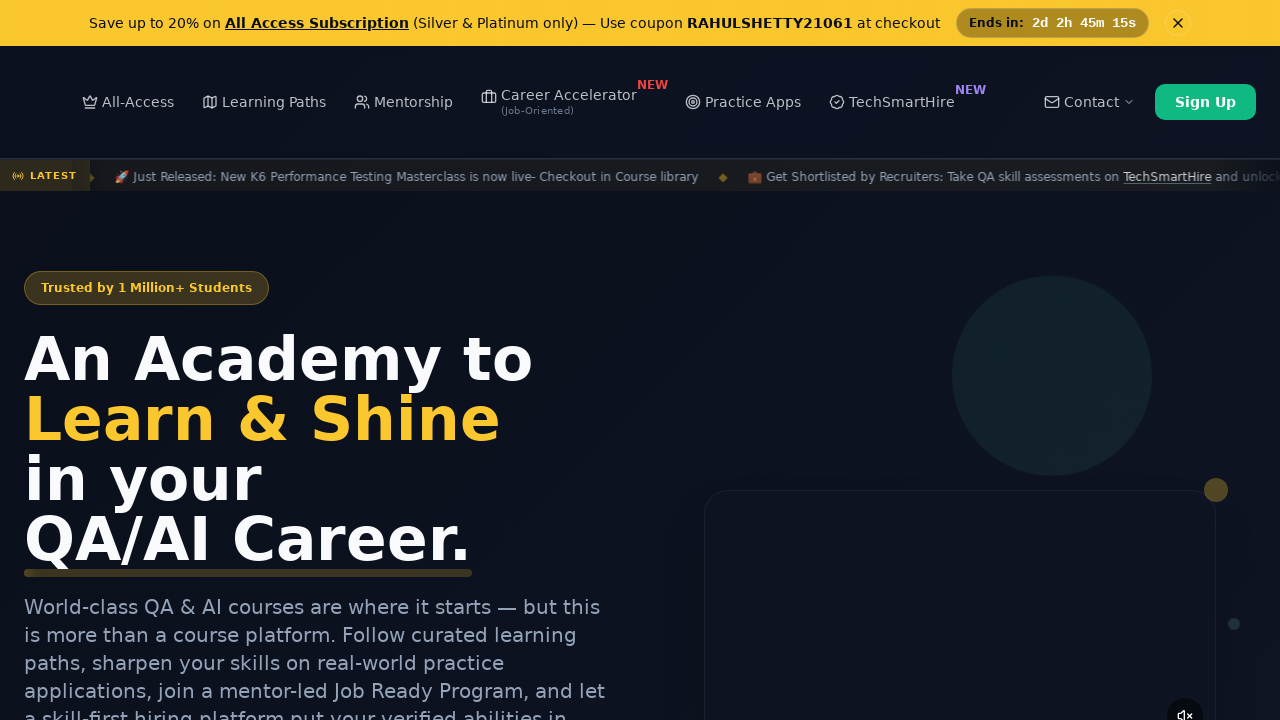

Page loaded and DOM content is ready
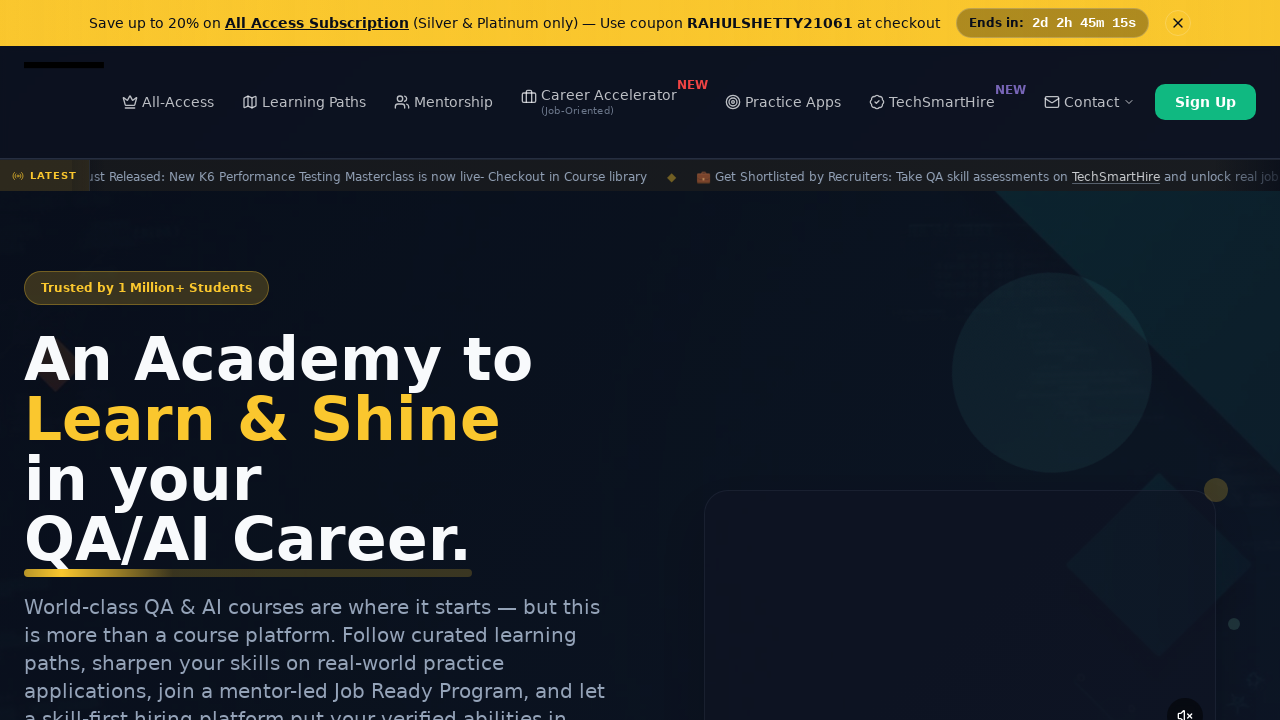

Retrieved page title: Rahul Shetty Academy | QA Automation, Playwright, AI Testing & Online Training
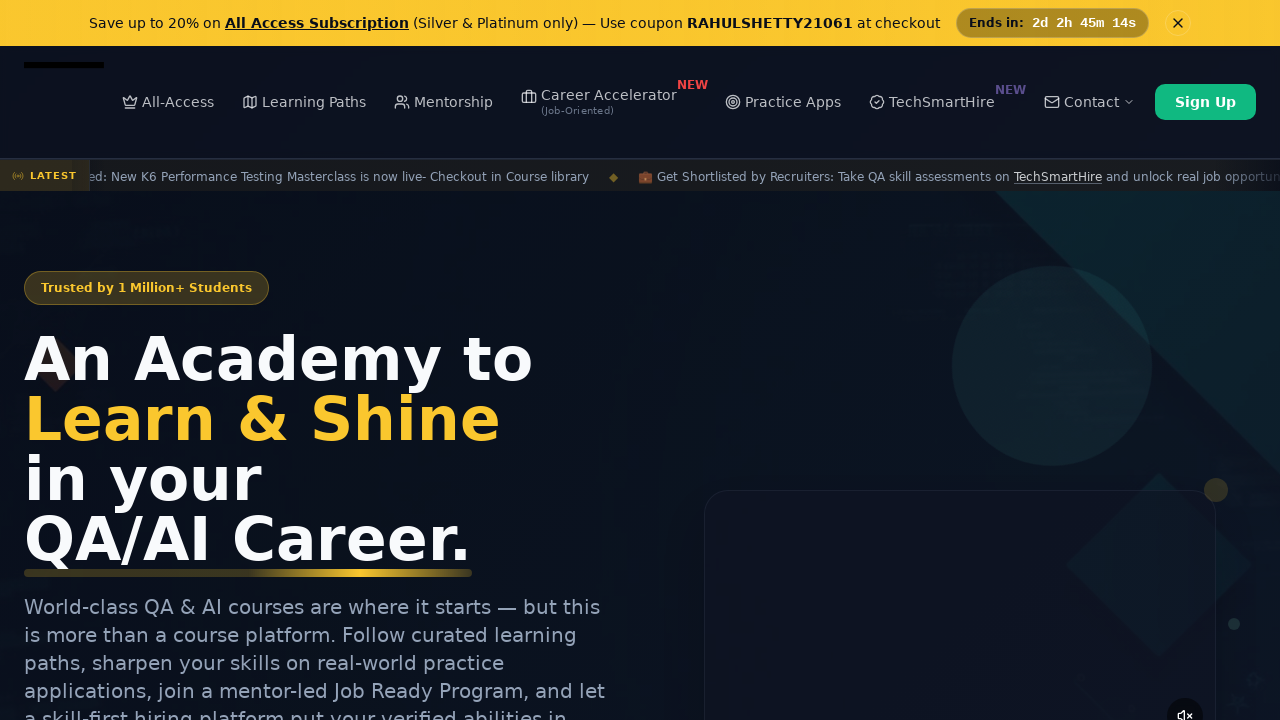

Printed page title to console: Rahul Shetty Academy | QA Automation, Playwright, AI Testing & Online Training
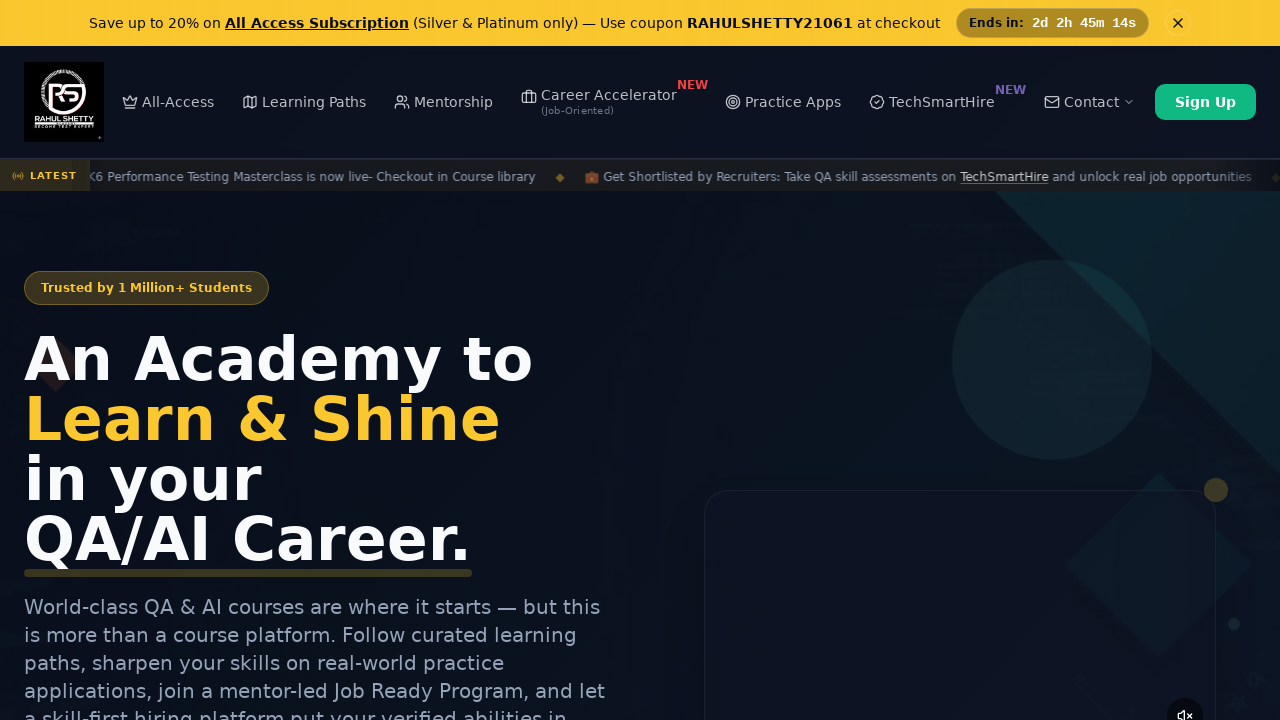

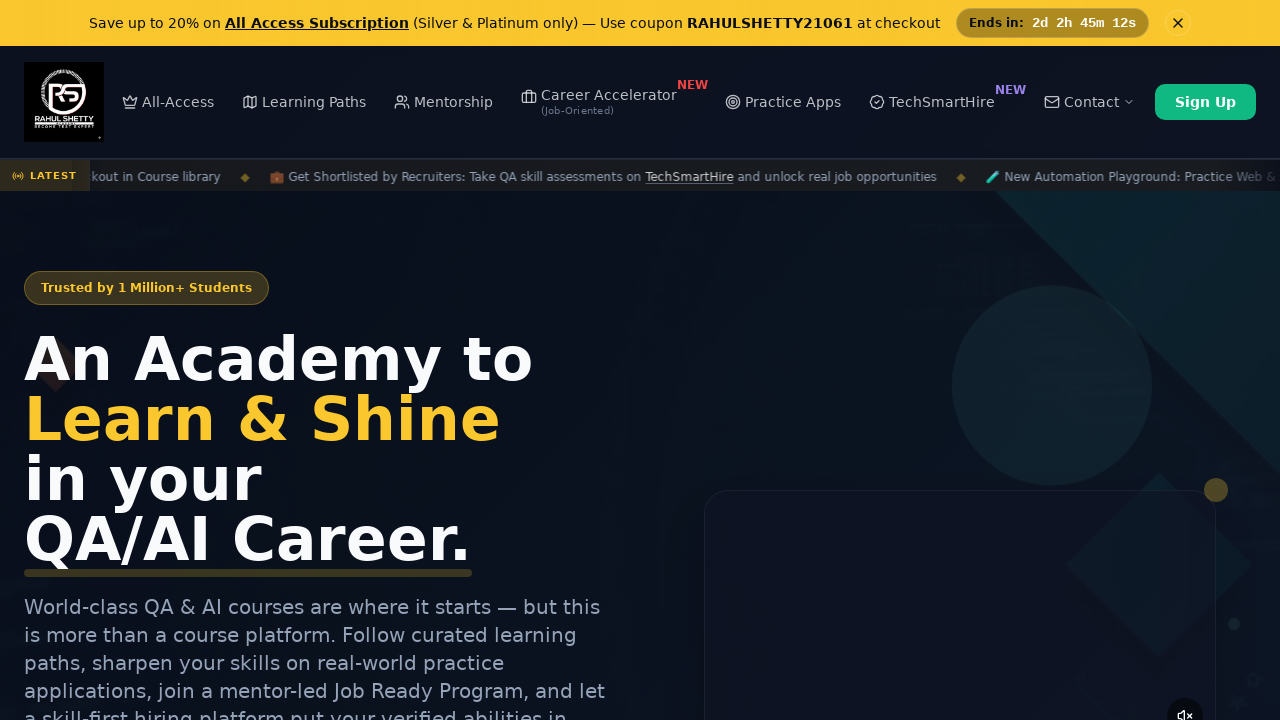